Tests JavaScript alert handling including simple alerts, confirmation dialogs, and prompt alerts with text input

Starting URL: https://the-internet.herokuapp.com/javascript_alerts

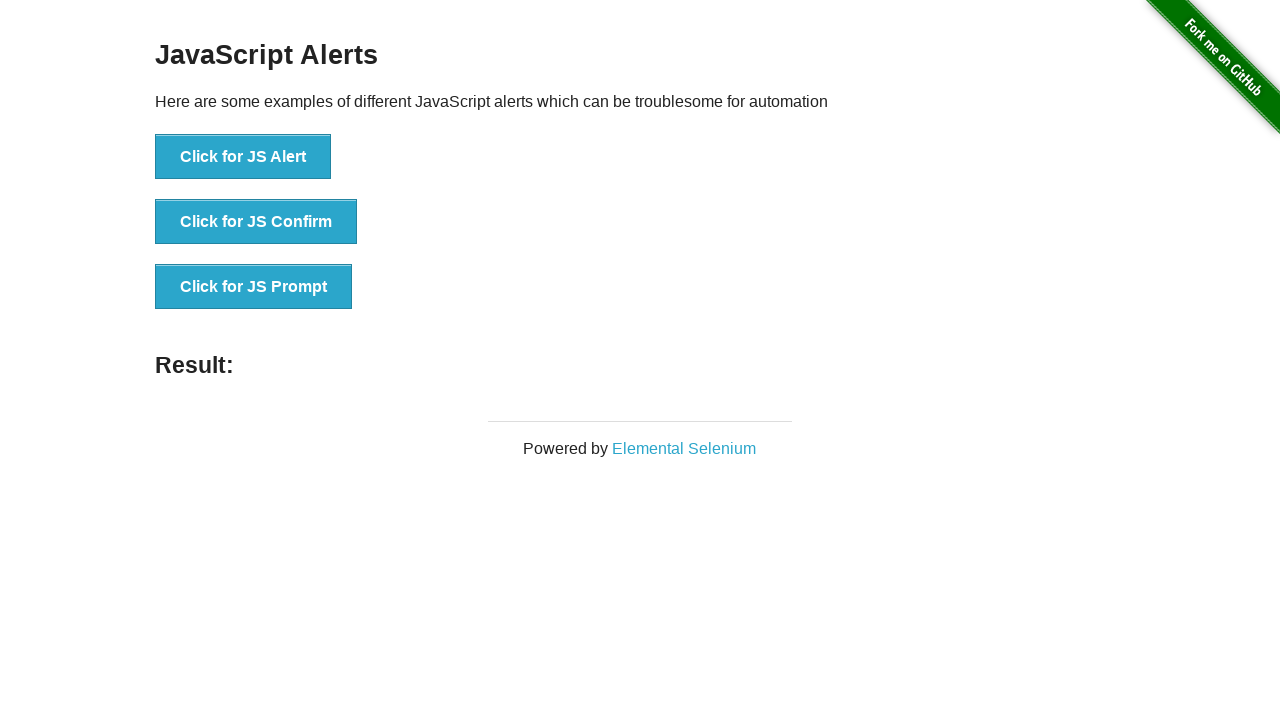

Clicked button to trigger simple JavaScript alert at (243, 157) on xpath=//button[normalize-space()='Click for JS Alert']
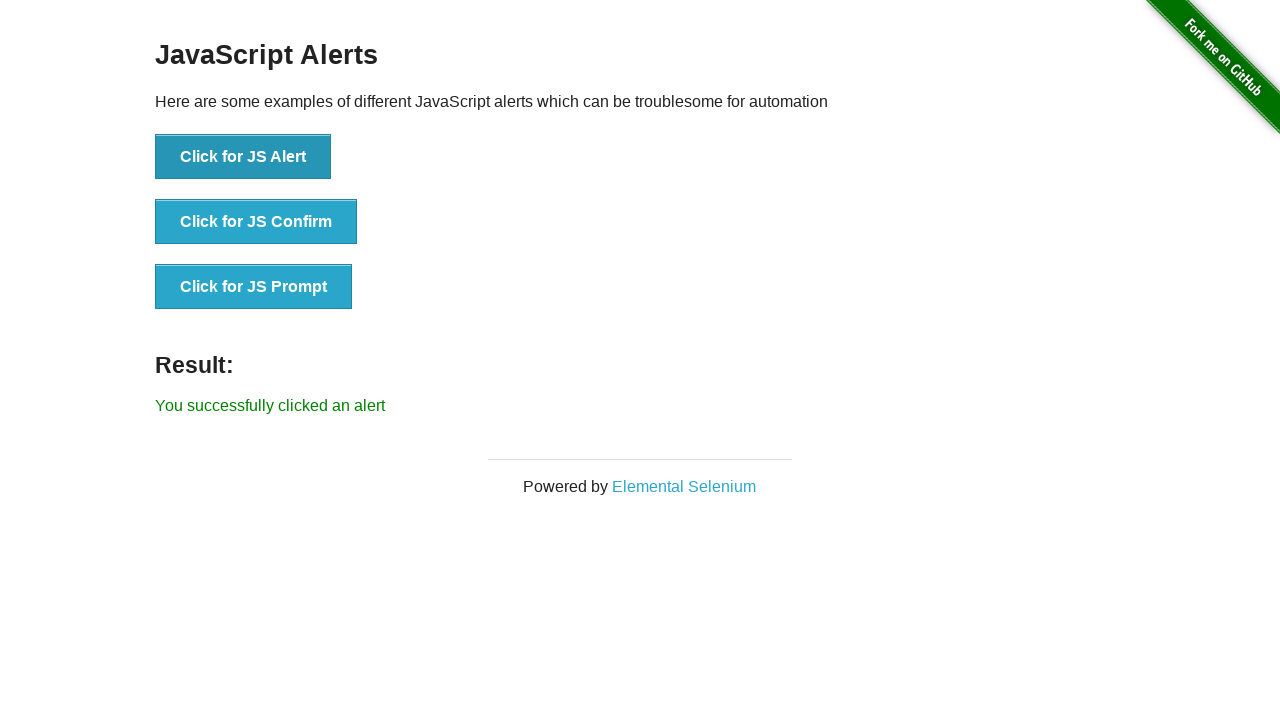

Set up dialog handler to accept simple alert
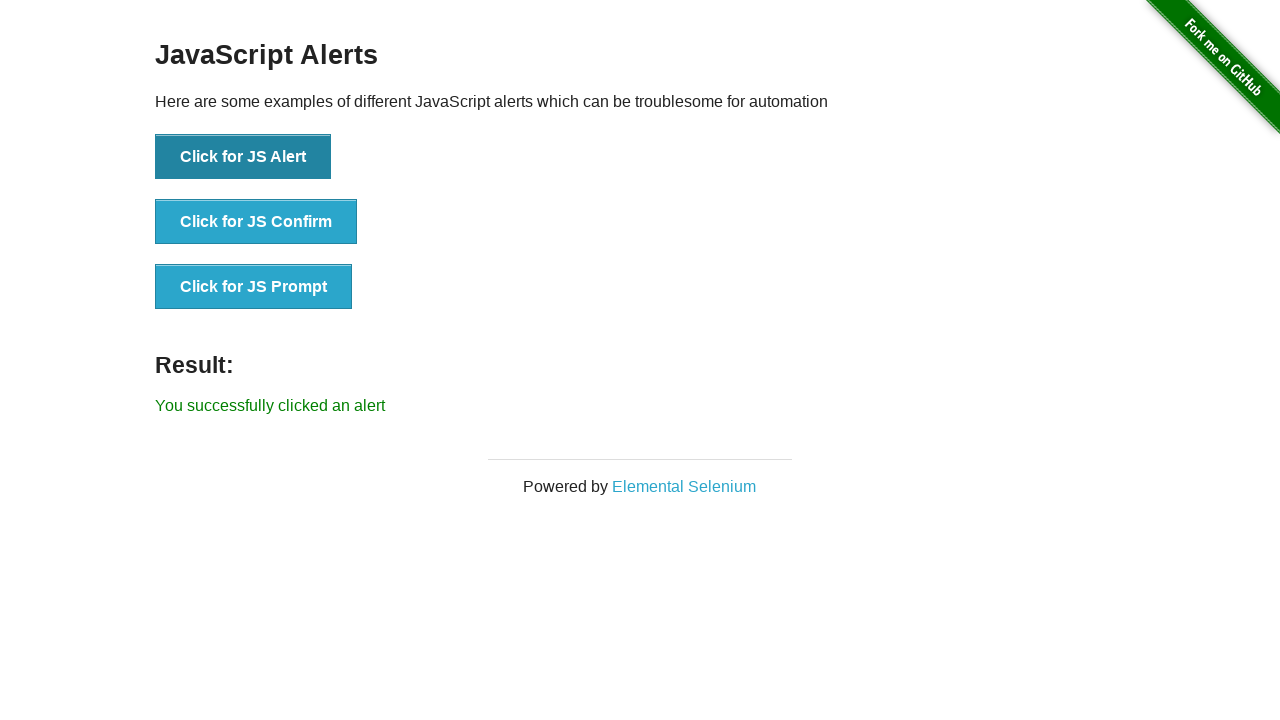

Clicked button to trigger confirmation dialog at (256, 222) on xpath=//button[normalize-space()='Click for JS Confirm']
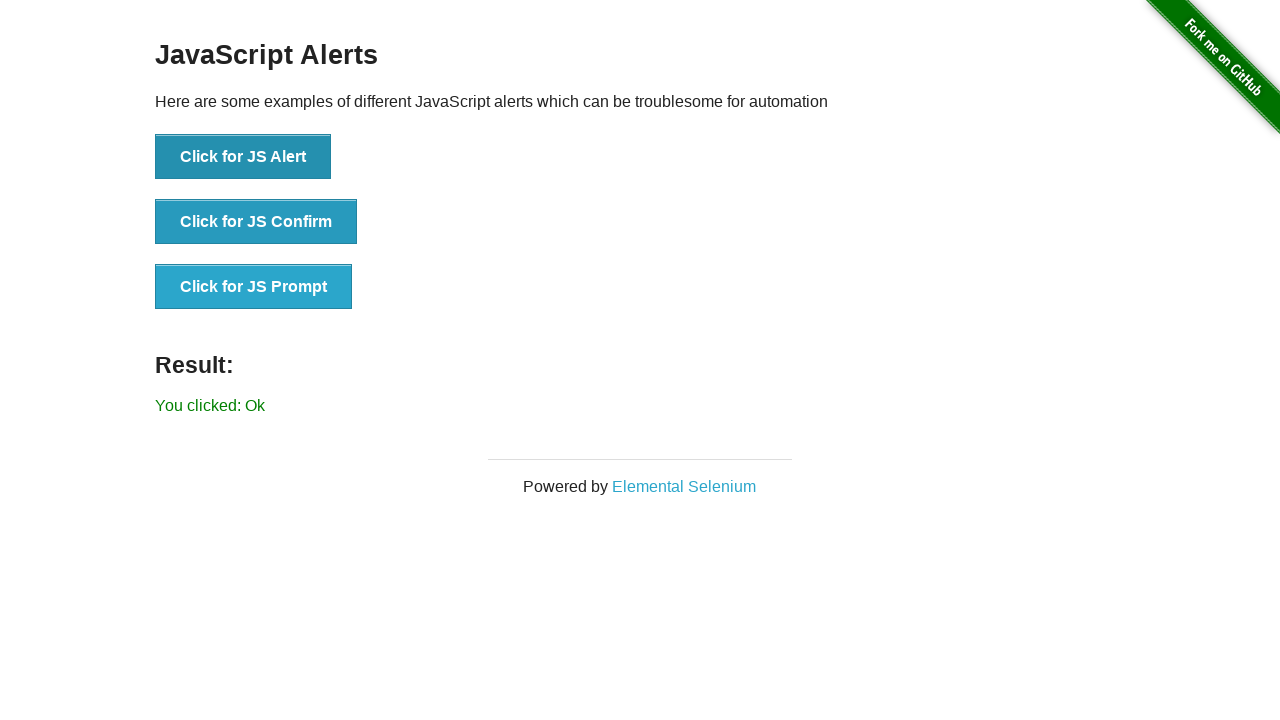

Confirmation dialog was accepted by existing handler
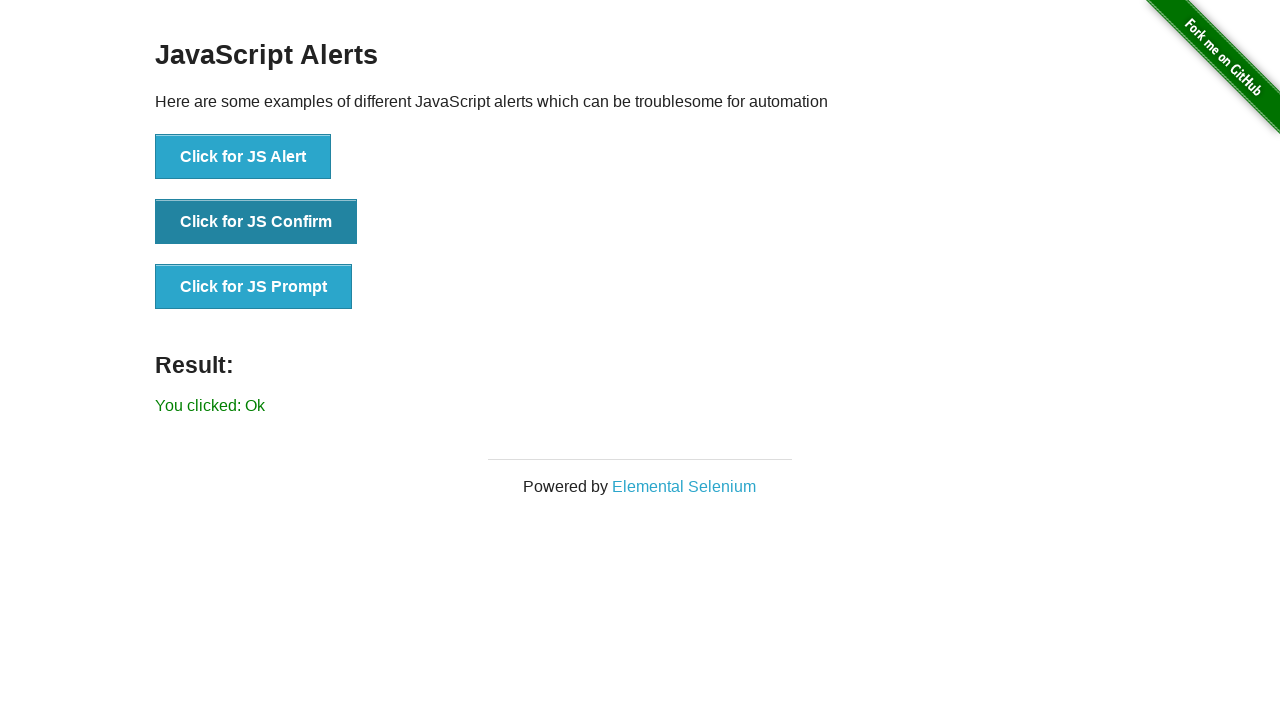

Clicked button to trigger prompt dialog at (254, 287) on xpath=//button[normalize-space()='Click for JS Prompt']
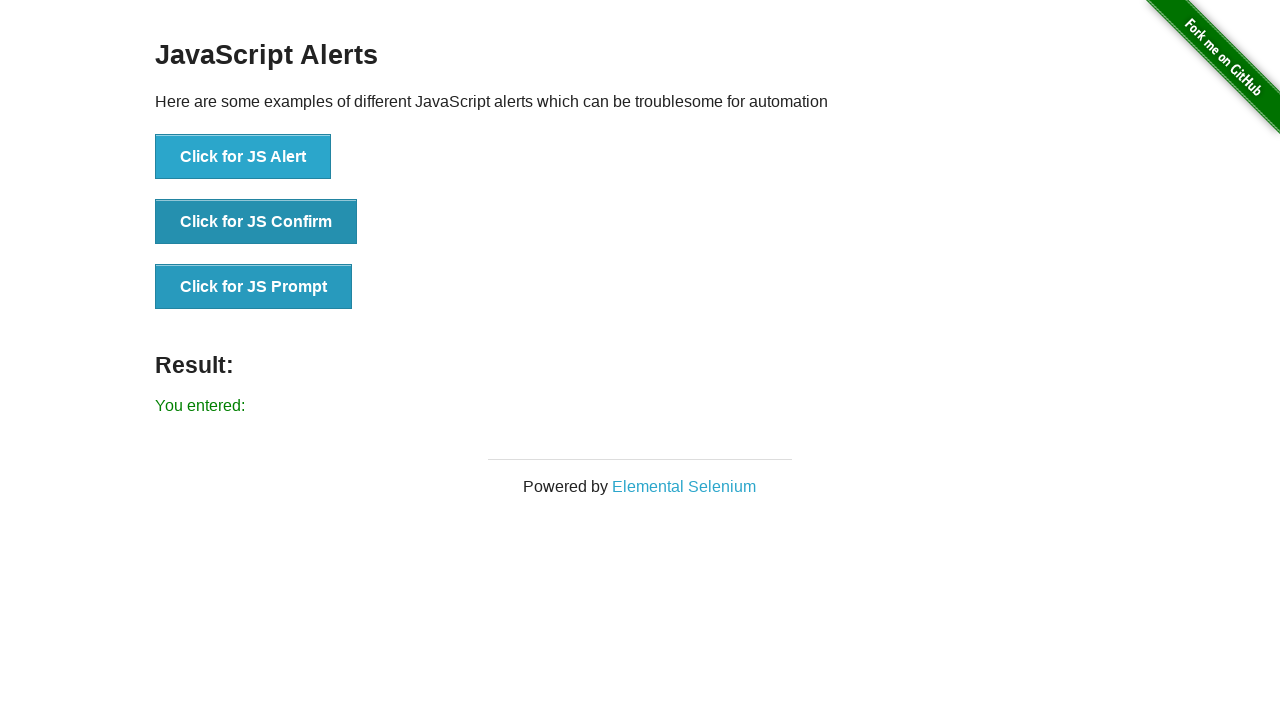

Set up dialog handler to accept prompt with text 'Nice'
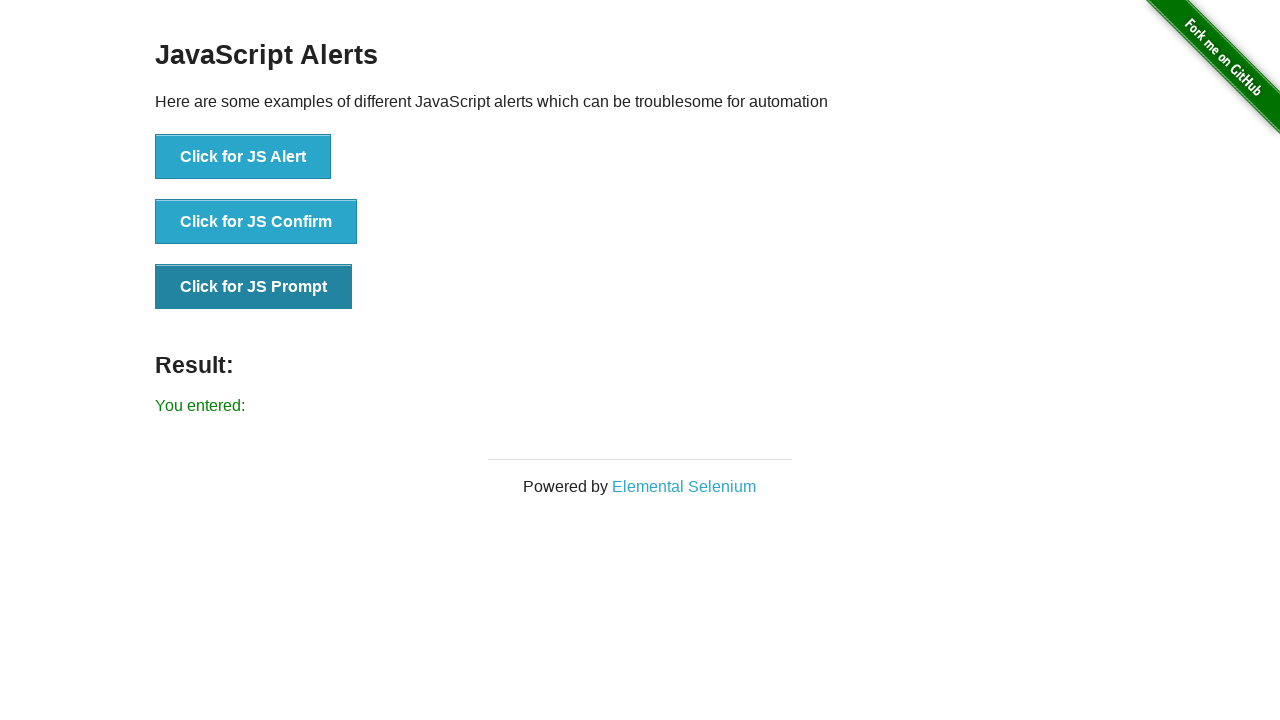

Verified result text: You entered: 
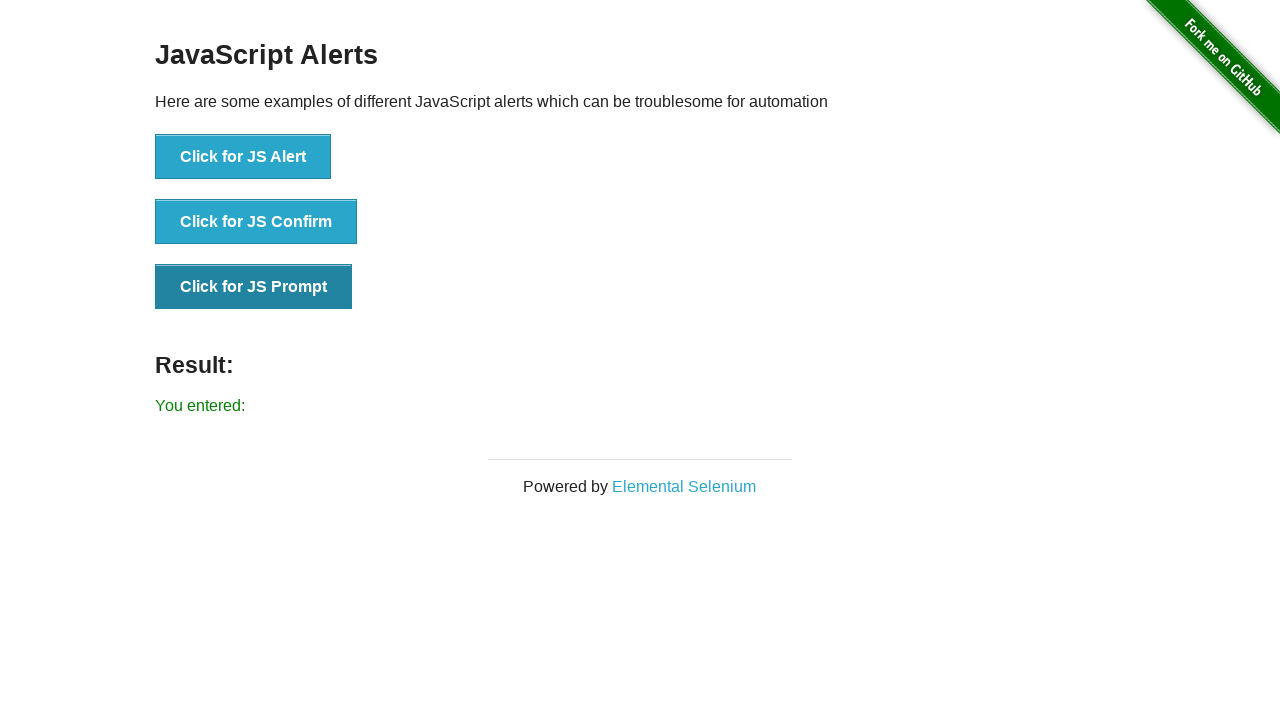

Printed result text to console
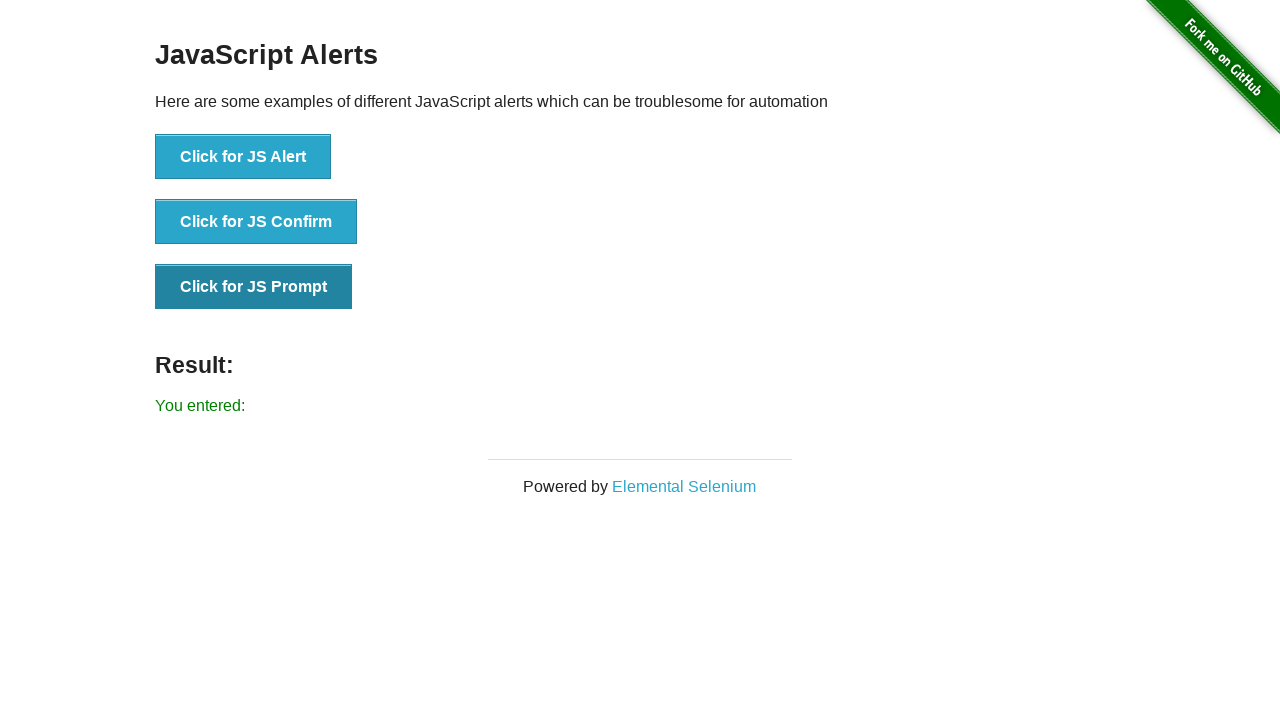

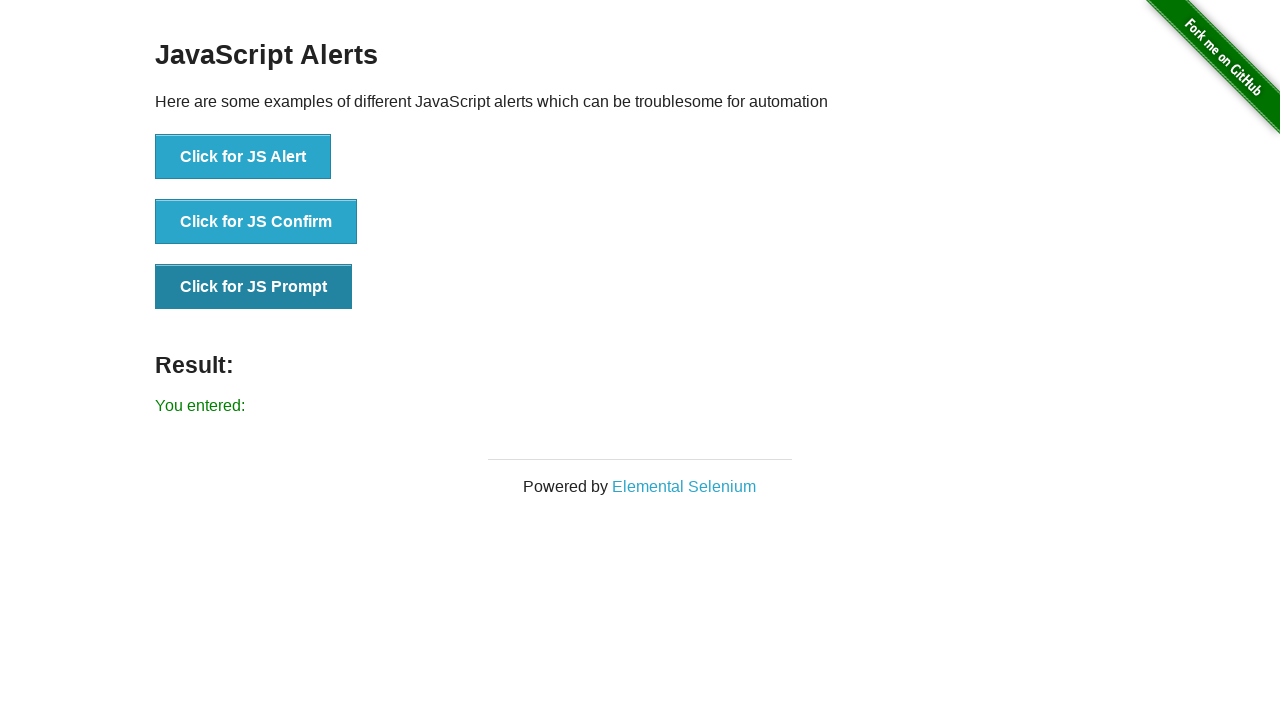